Tests that the todo counter displays the current number of items

Starting URL: https://demo.playwright.dev/todomvc

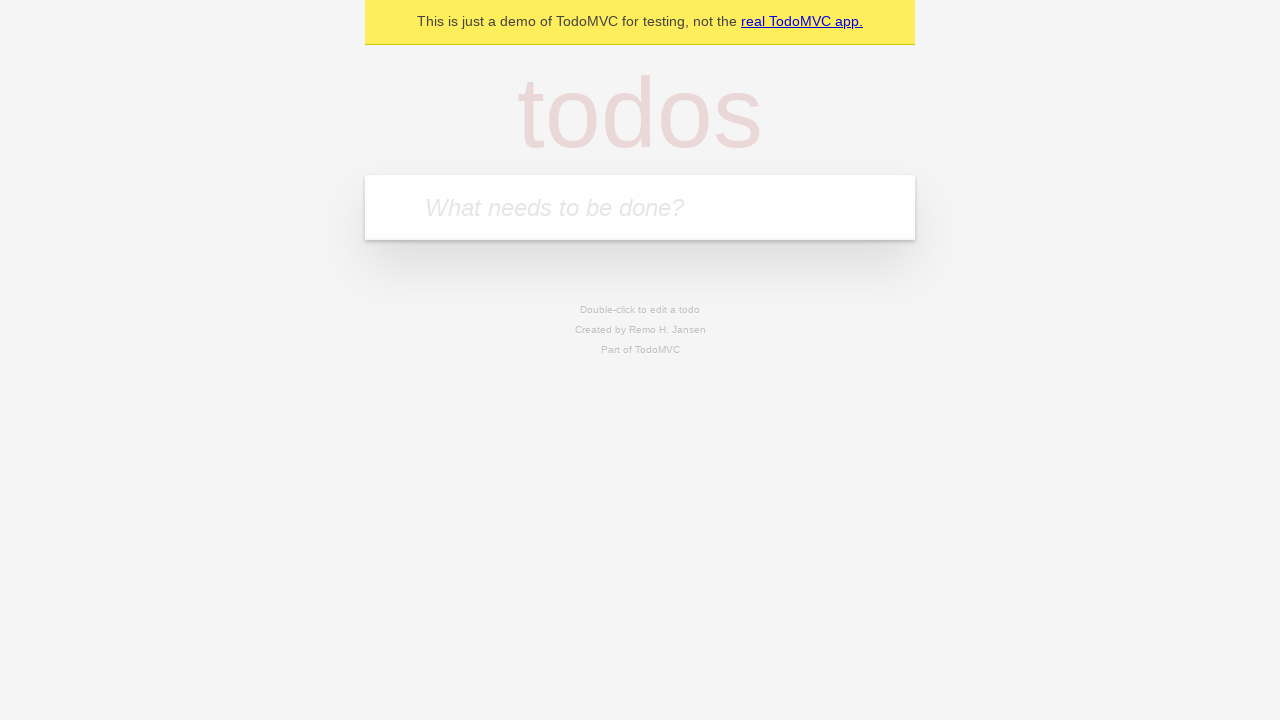

Filled first todo input with 'buy some cheese' on .new-todo
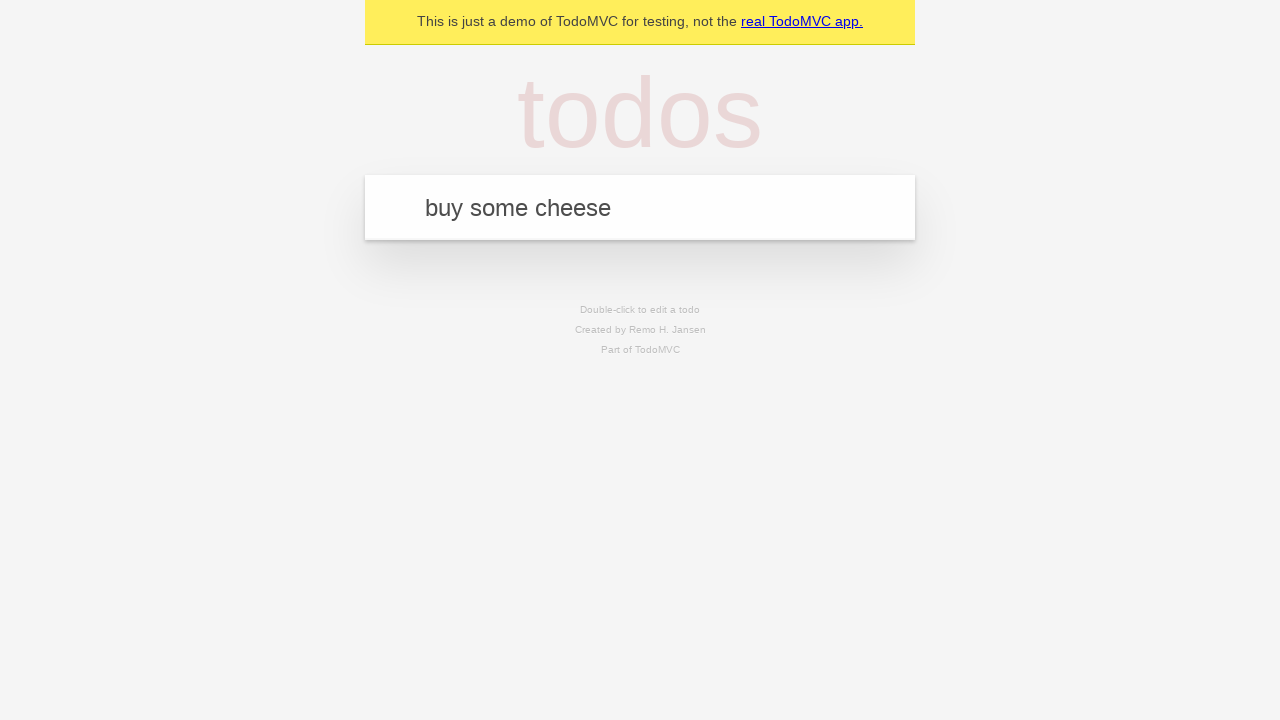

Pressed Enter to add first todo item on .new-todo
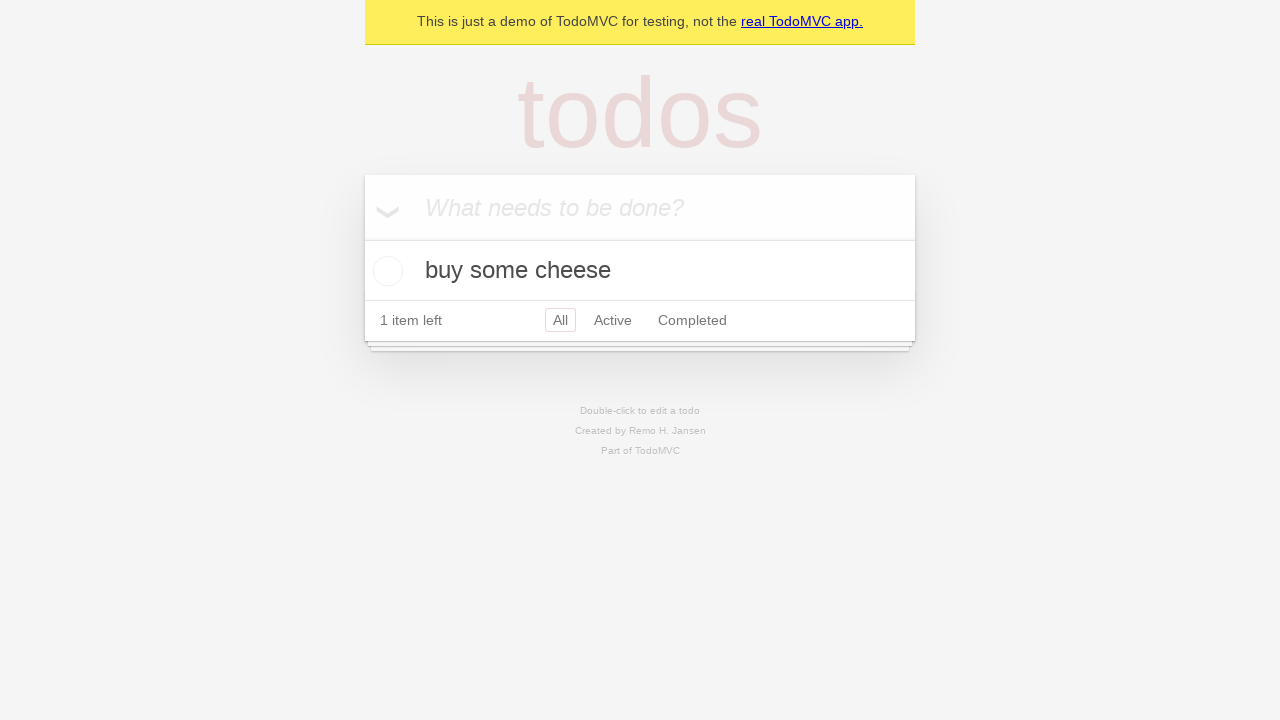

Todo counter element appeared
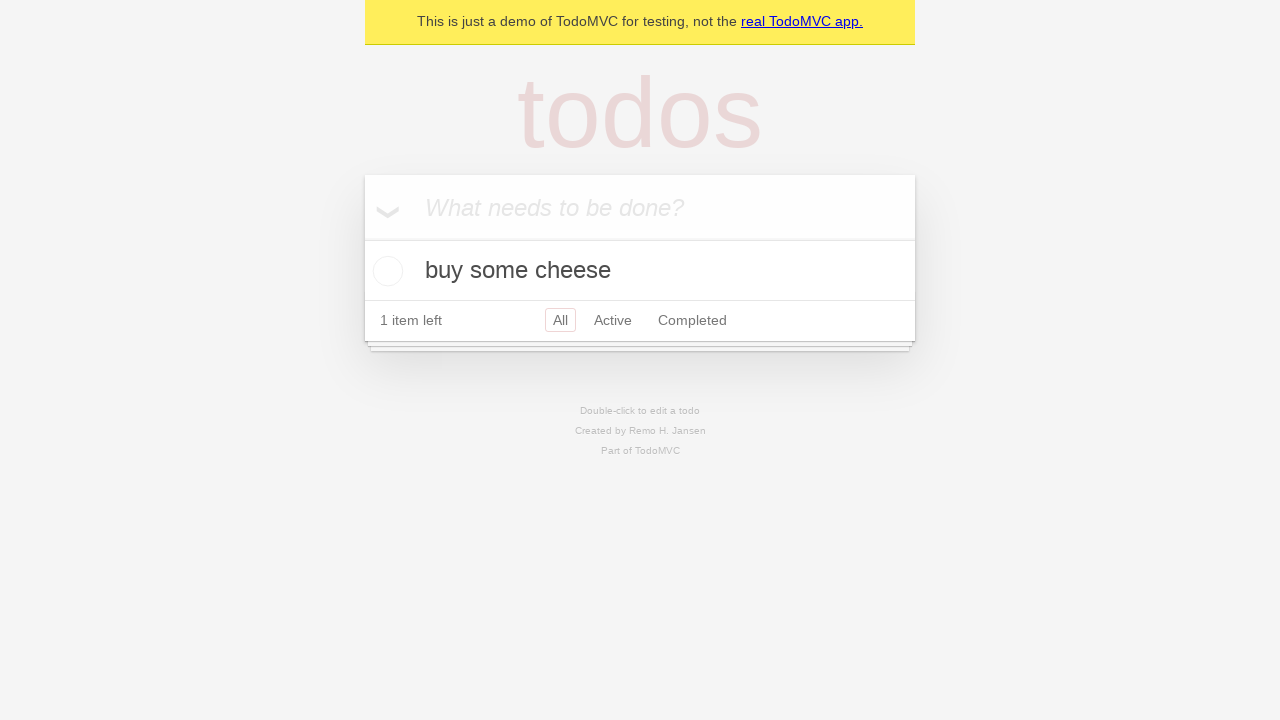

Filled second todo input with 'feed the cat' on .new-todo
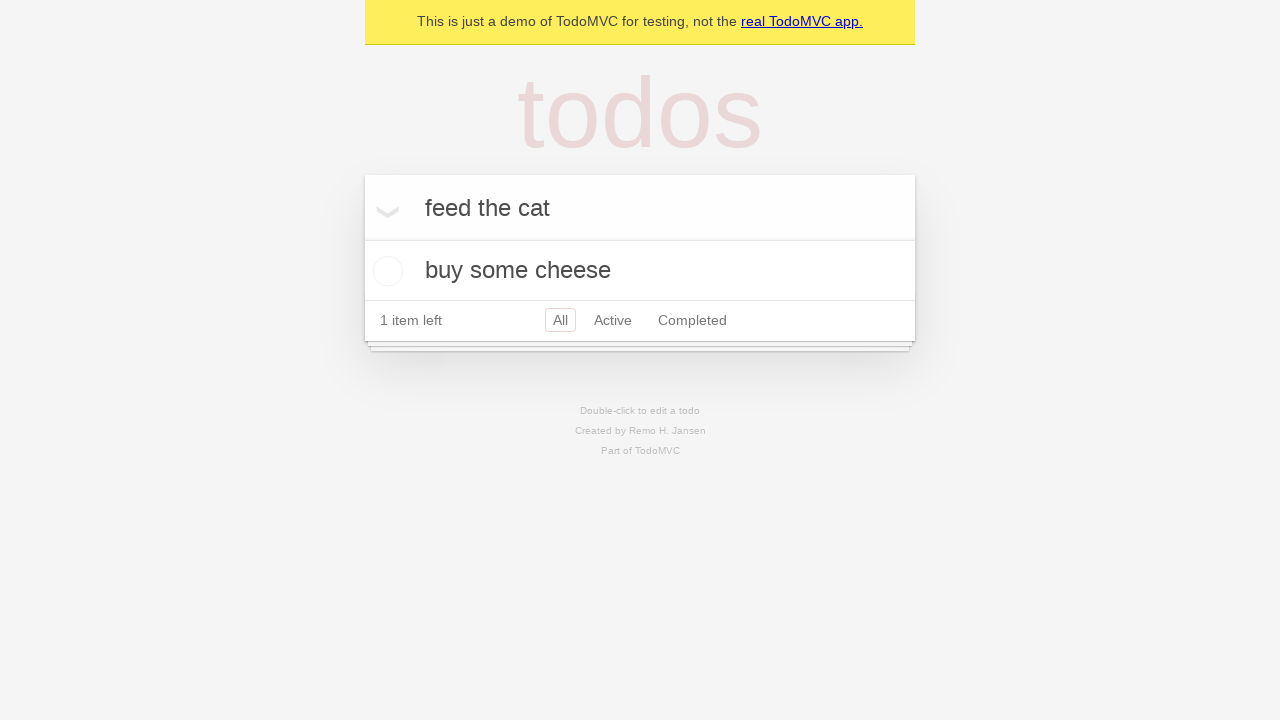

Pressed Enter to add second todo item on .new-todo
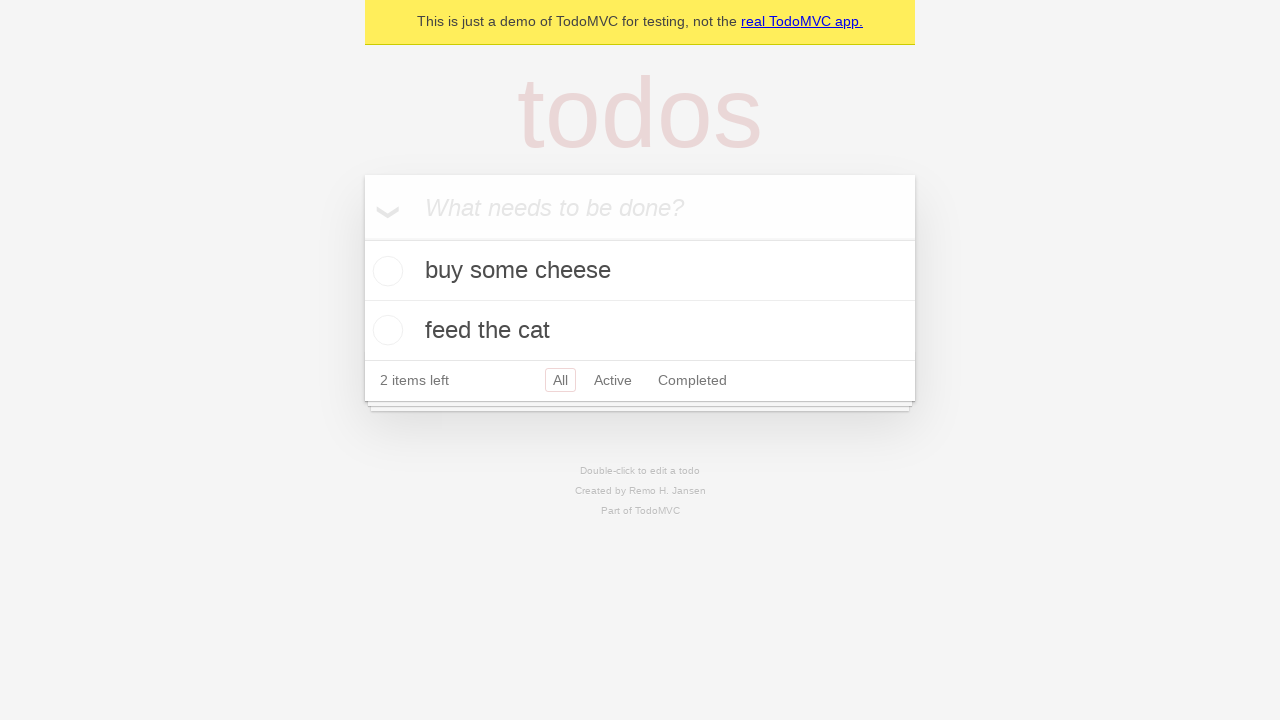

Second todo item appeared in the list, counter should display 2 items
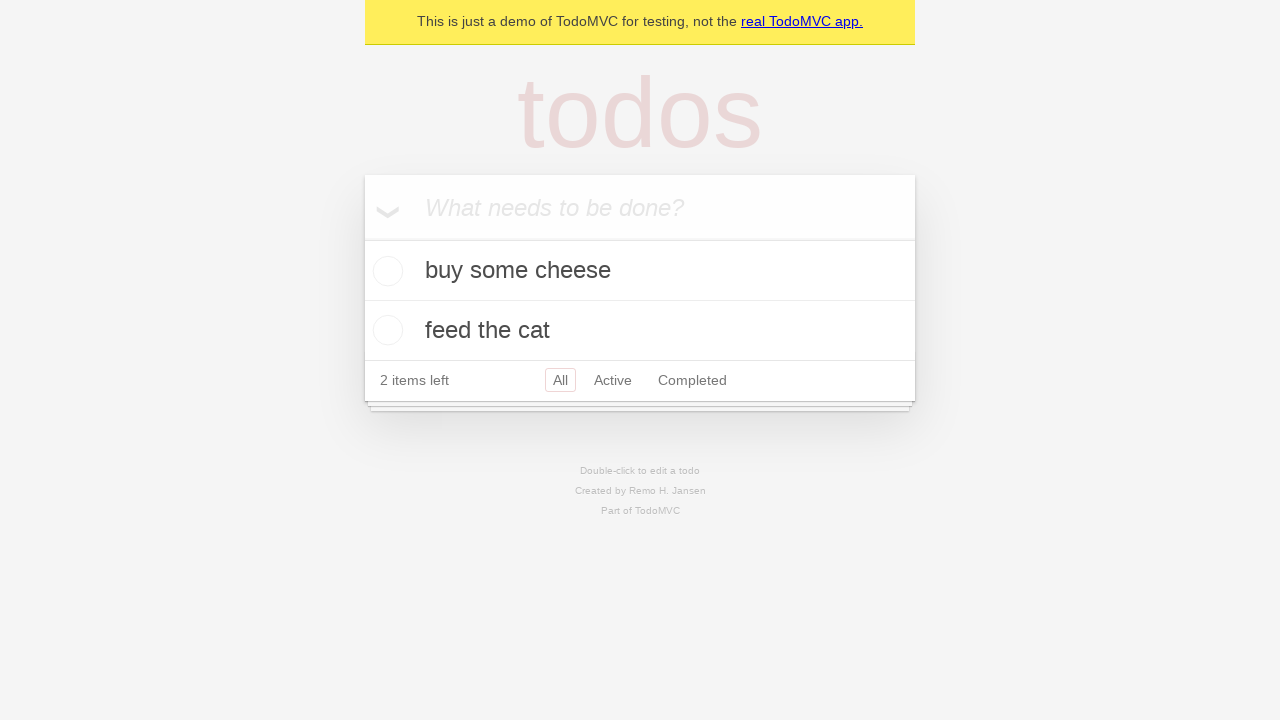

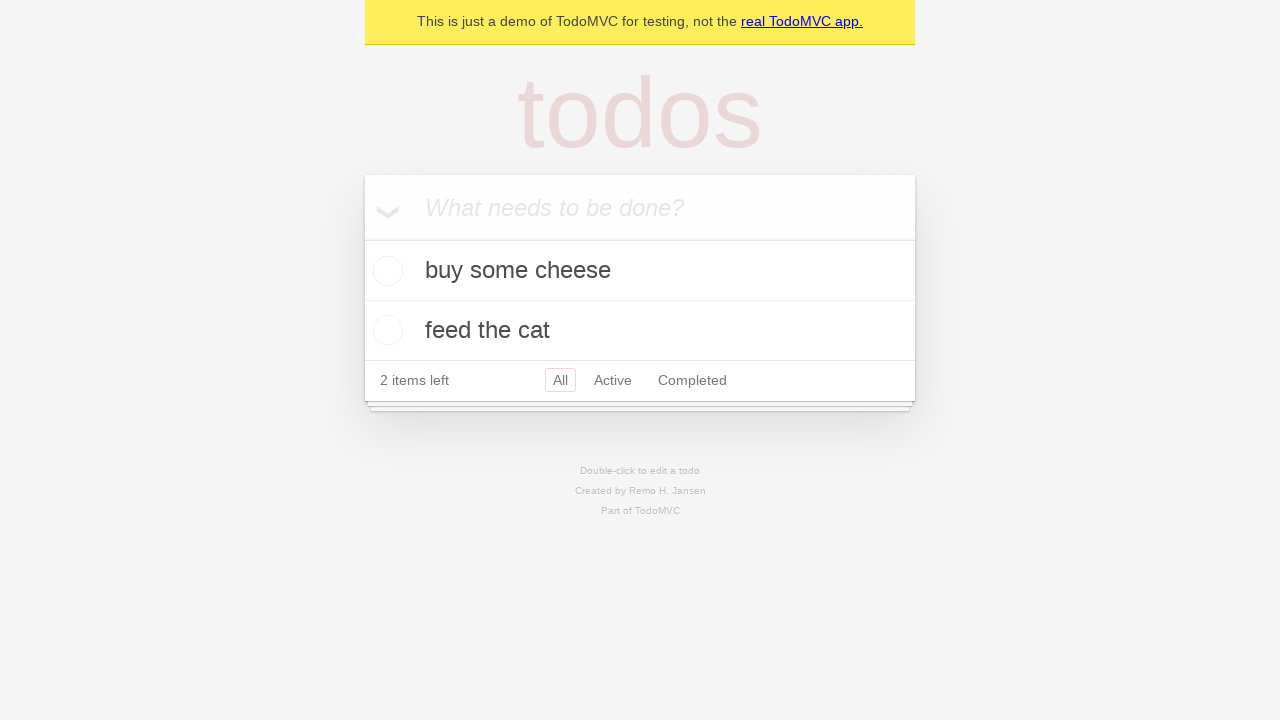